Tests a practice form by filling in first name, last name, and email fields, then selects gender radio buttons

Starting URL: https://demoqa.com/automation-practice-form

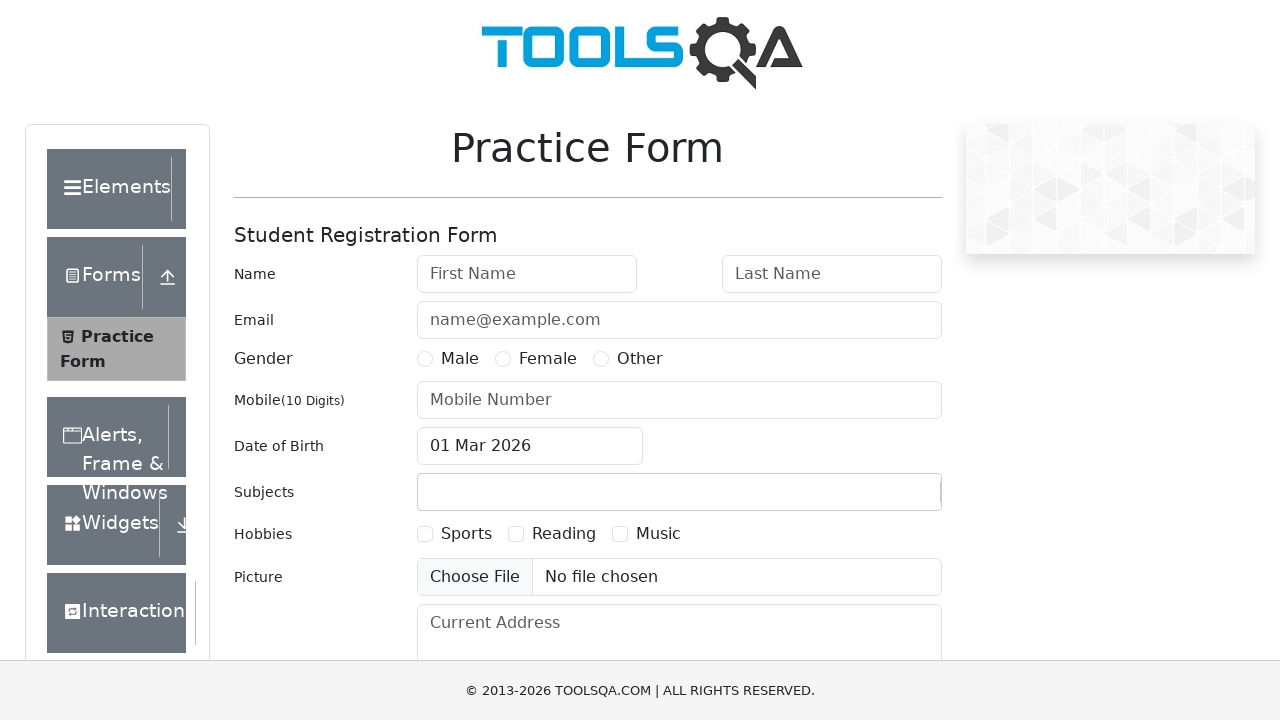

Filled first name field with 'ankit' on input[placeholder='First Name']
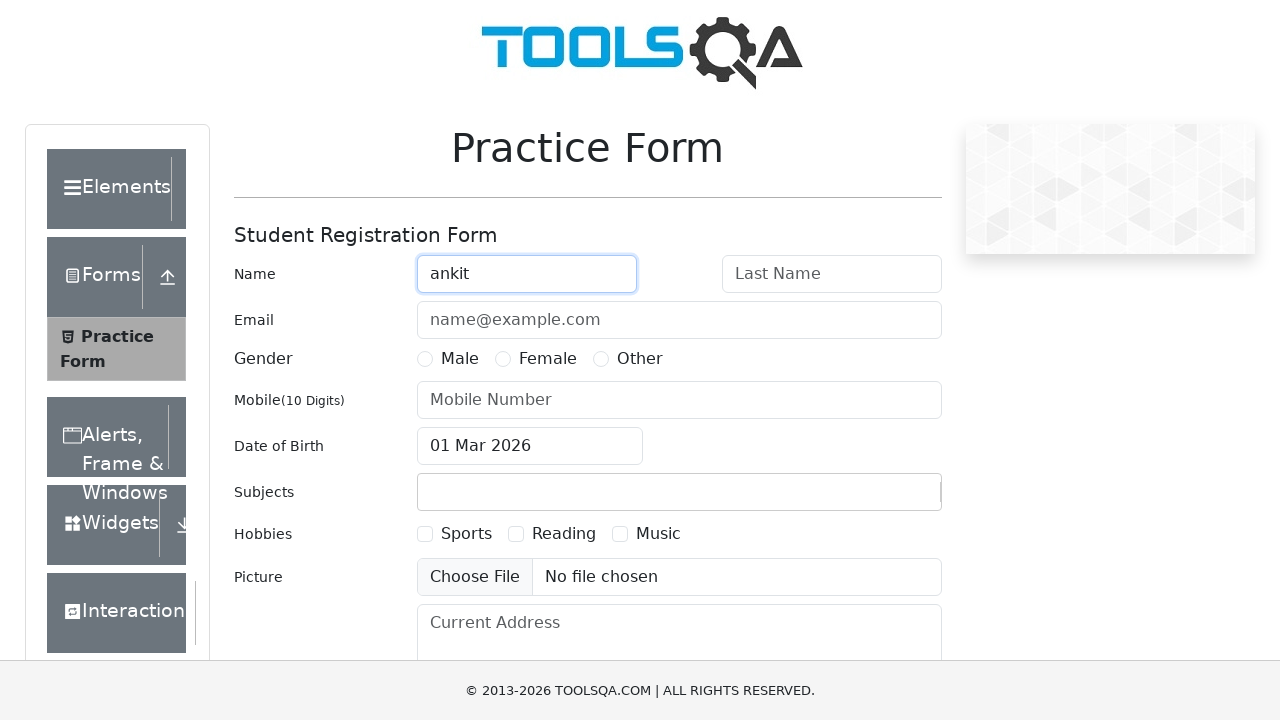

Filled last name field with 'yadav' on input[placeholder='Last Name']
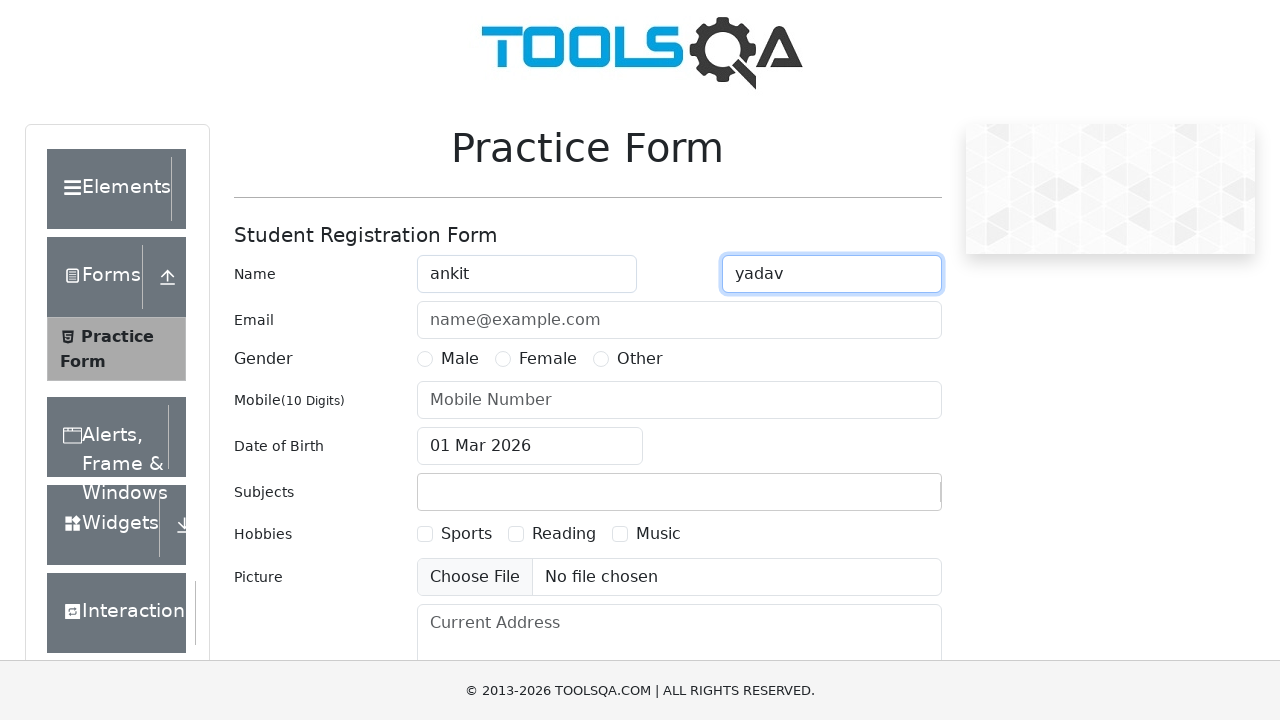

Filled email field with 'ankiteng12@gmail.com' on #userEmail
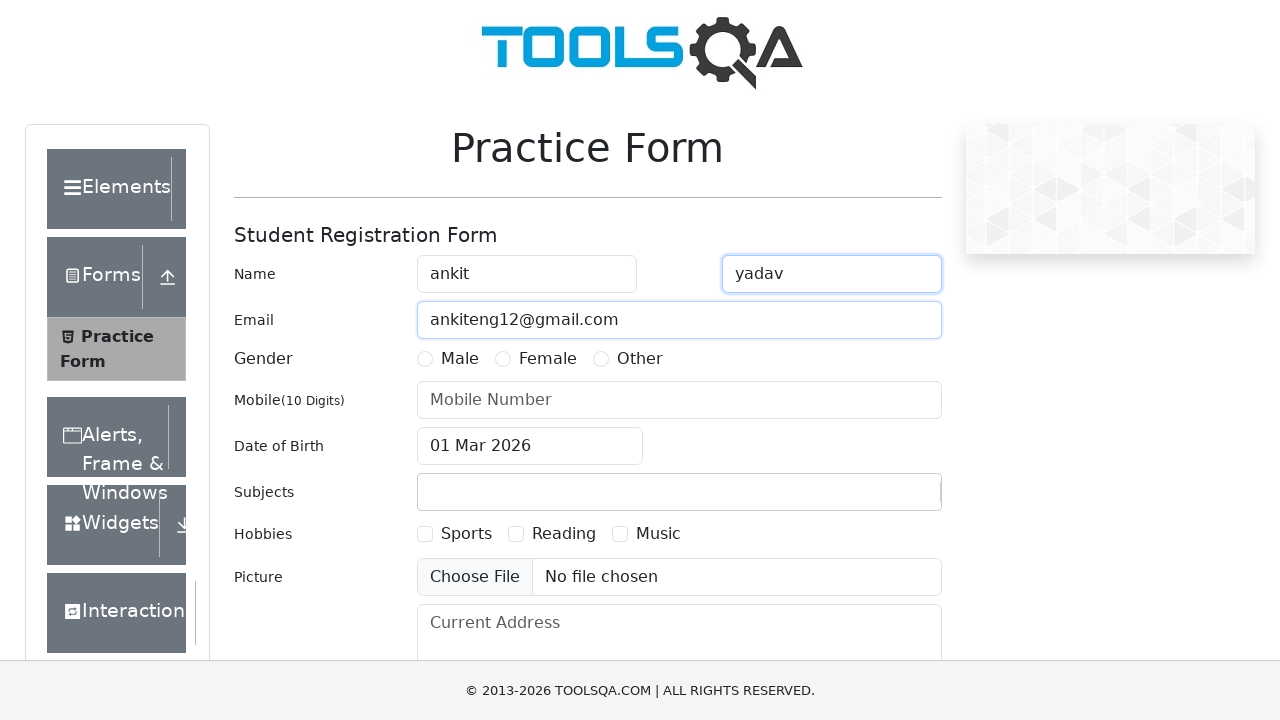

Selected Male radio button at (460, 359) on label[for='gender-radio-1']
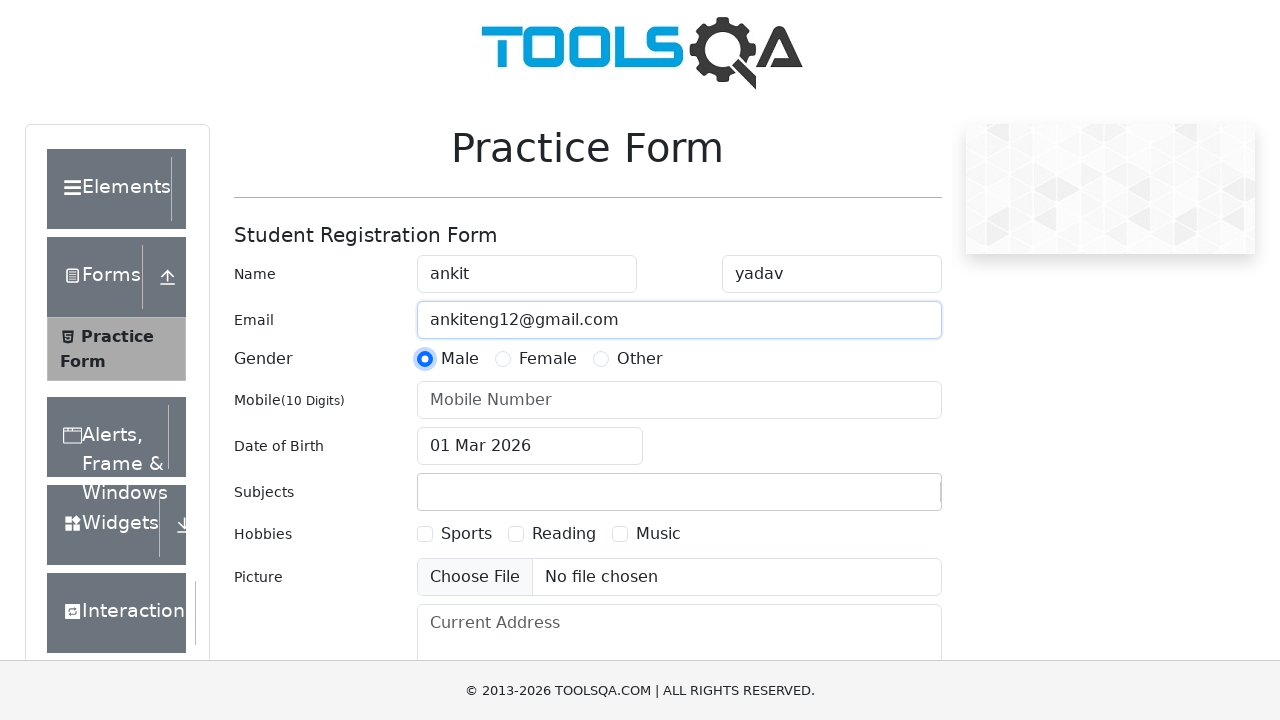

Selected Female radio button at (548, 359) on label[for='gender-radio-2']
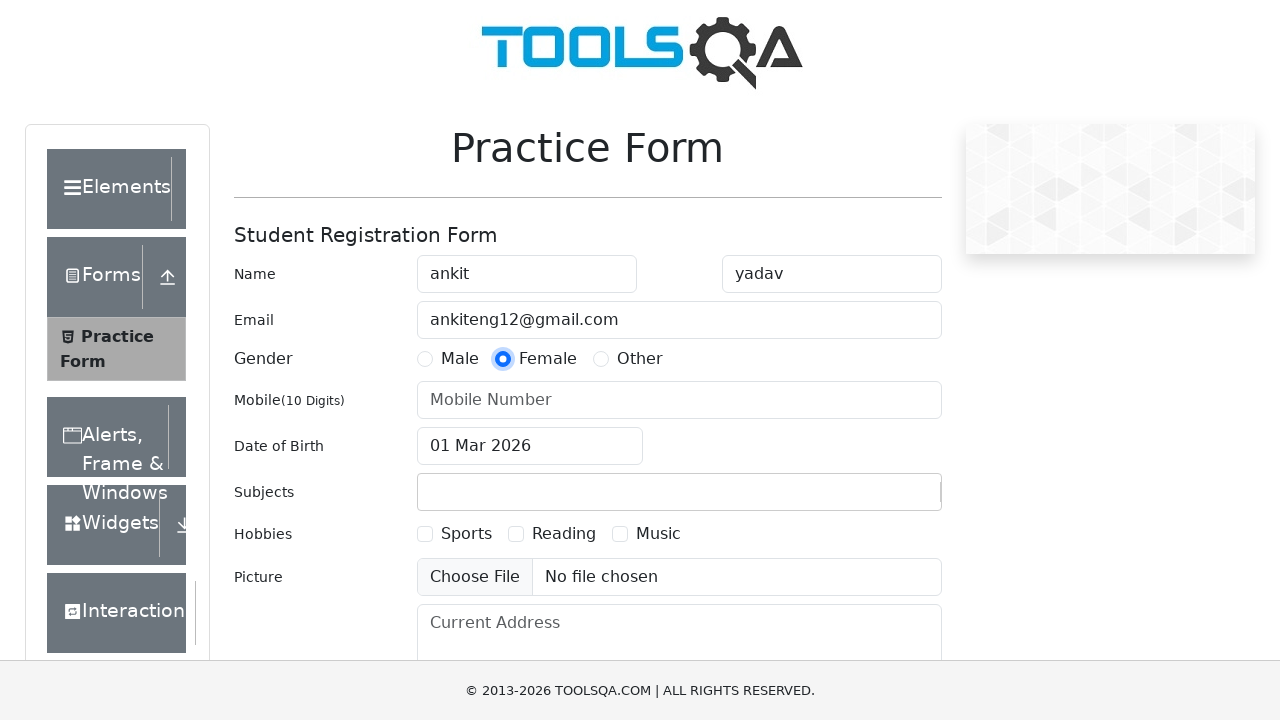

Selected Other radio button at (640, 359) on label[for='gender-radio-3']
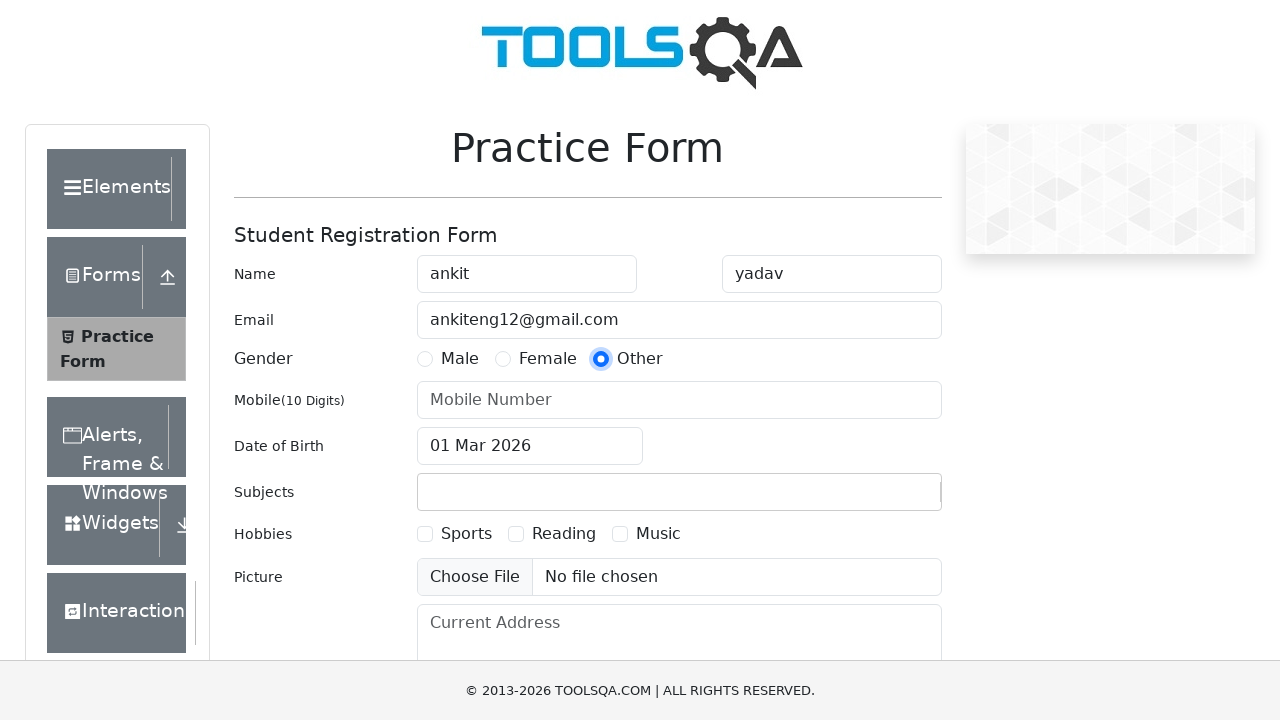

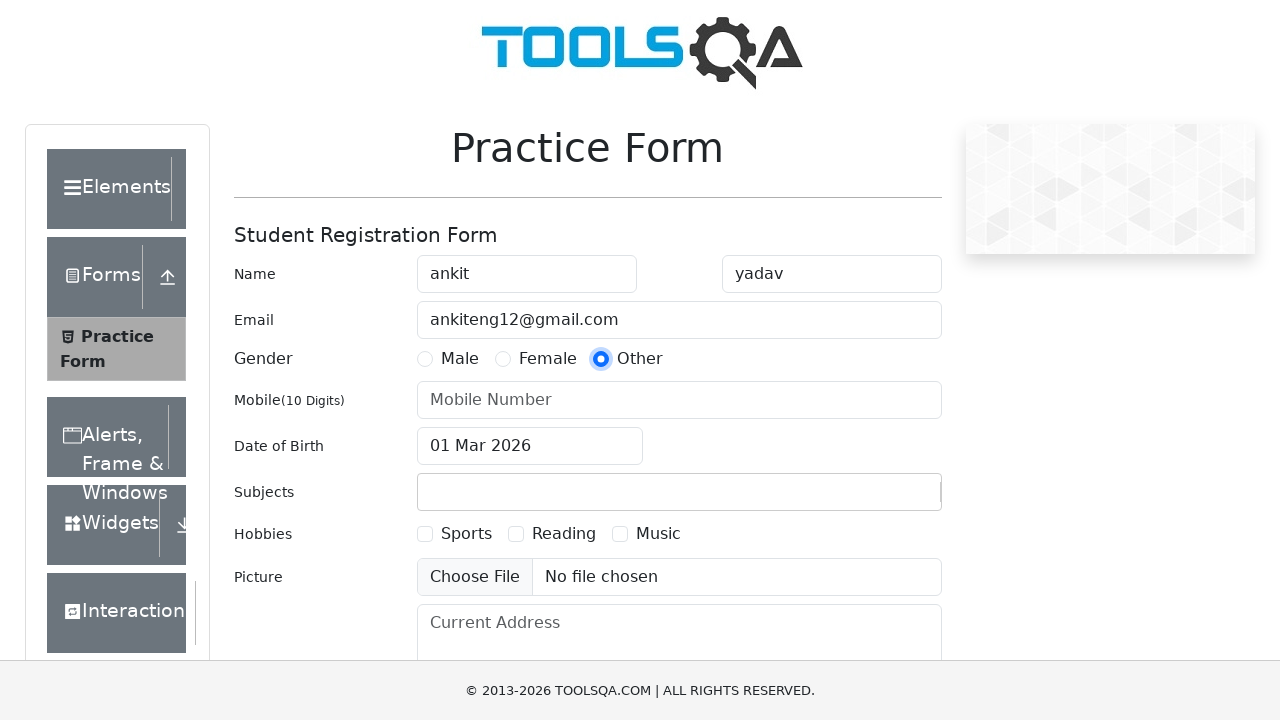